Tests opening a new browser window by clicking a link and switching to the new window

Starting URL: http://the-internet.herokuapp.com/

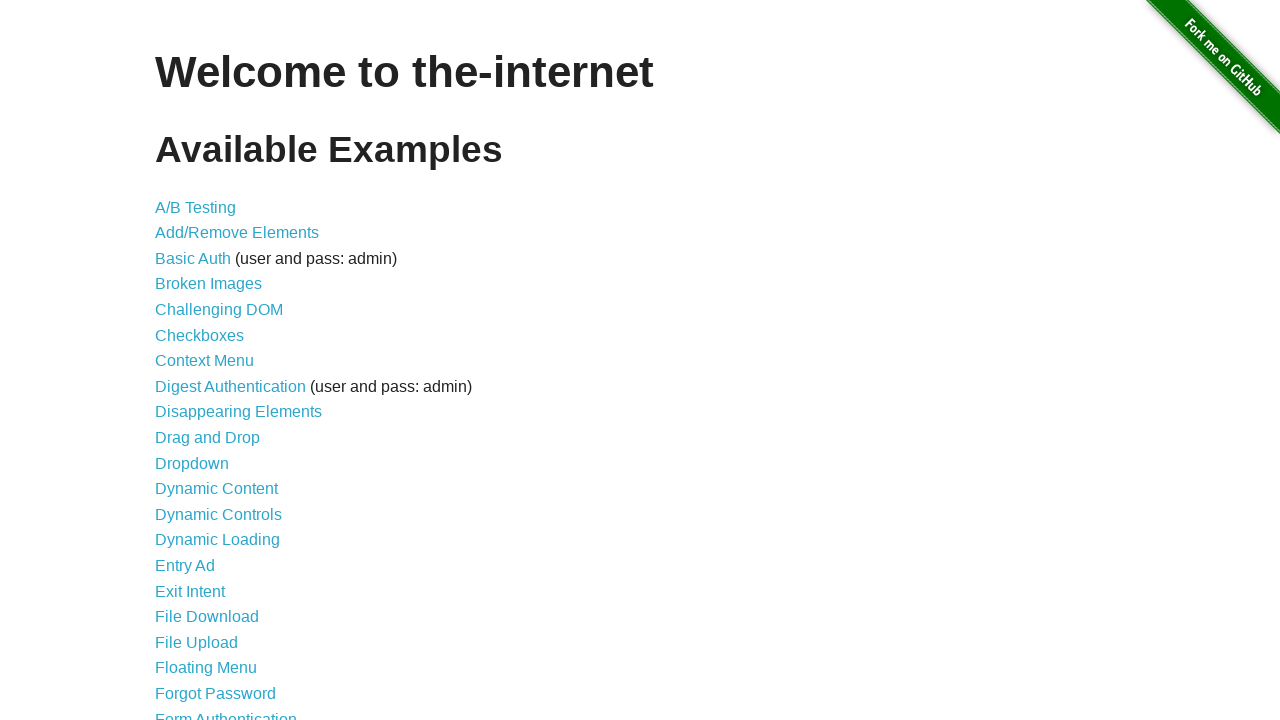

Clicked on Multiple Windows link at (218, 369) on text=Multiple Windows
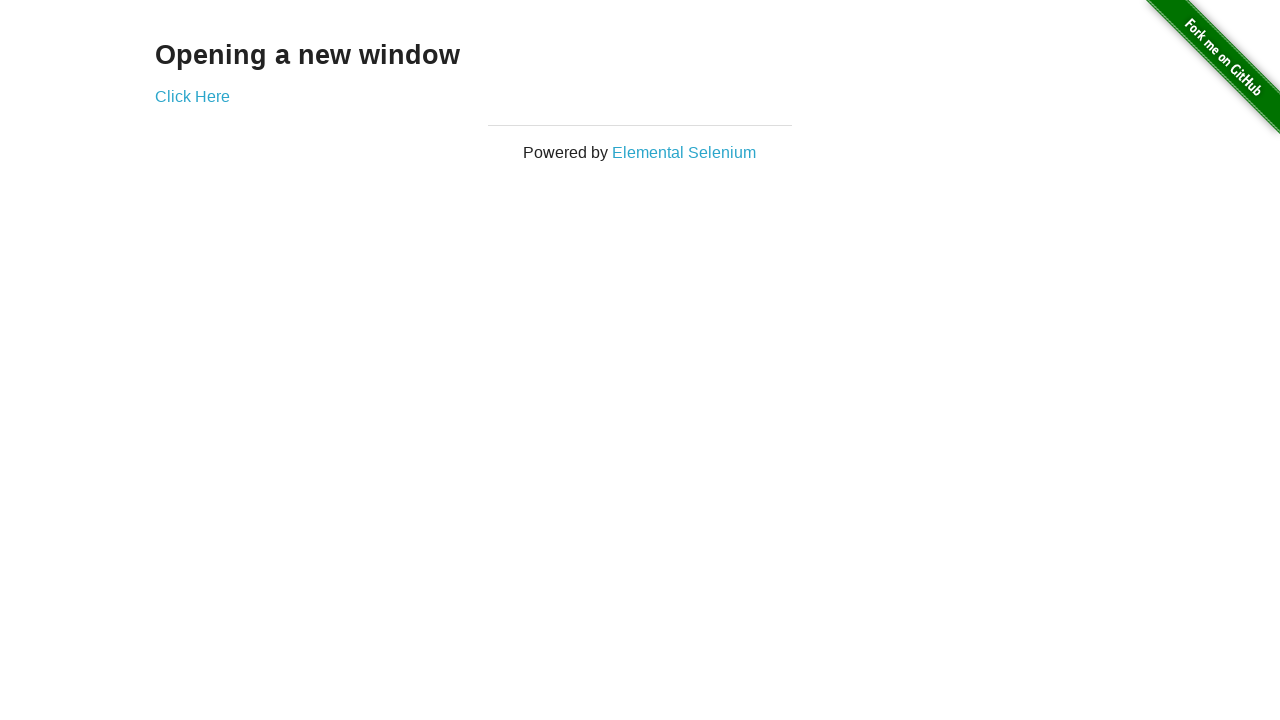

Multiple Windows page loaded
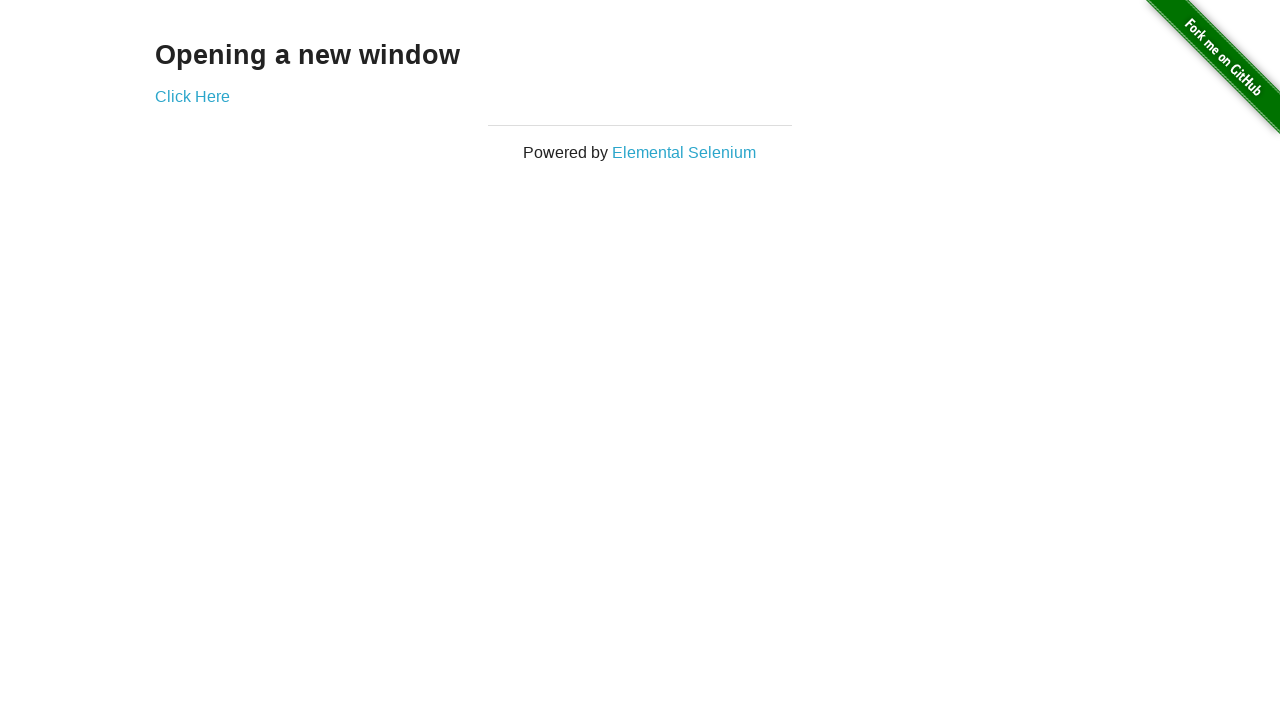

Clicked link to open new browser window at (192, 96) on .example > a
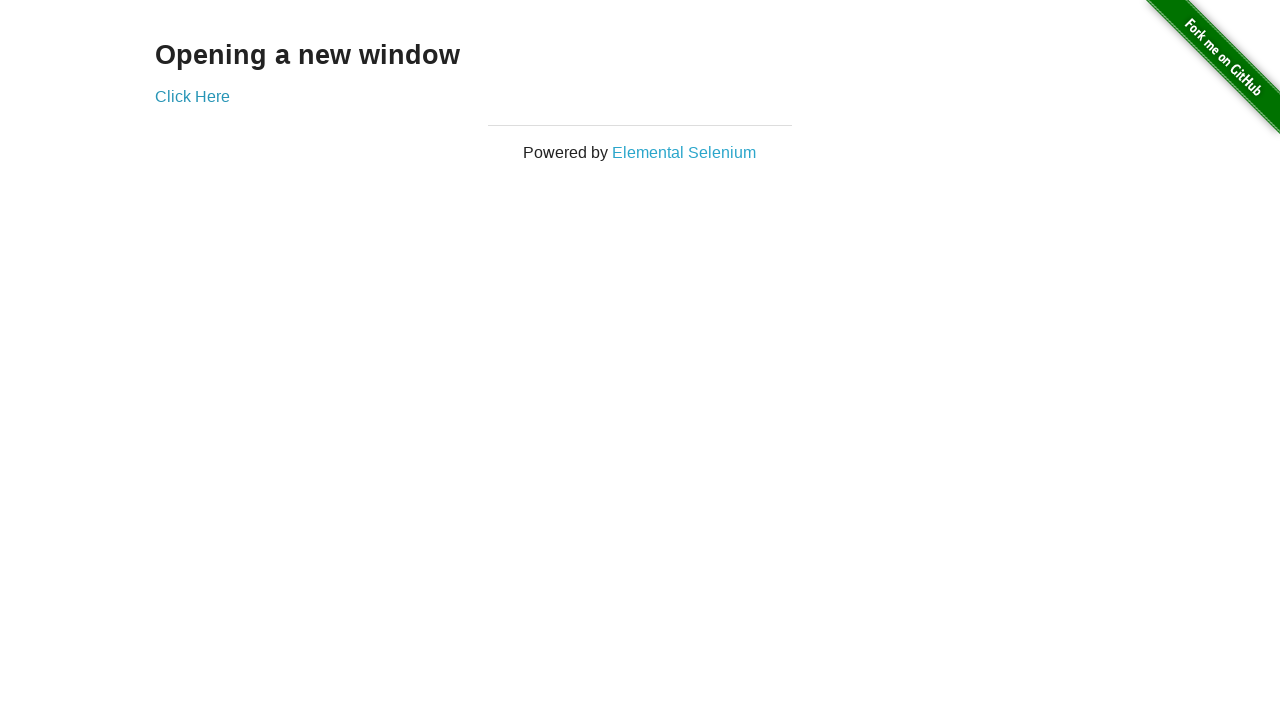

New window captured and switched to new page object
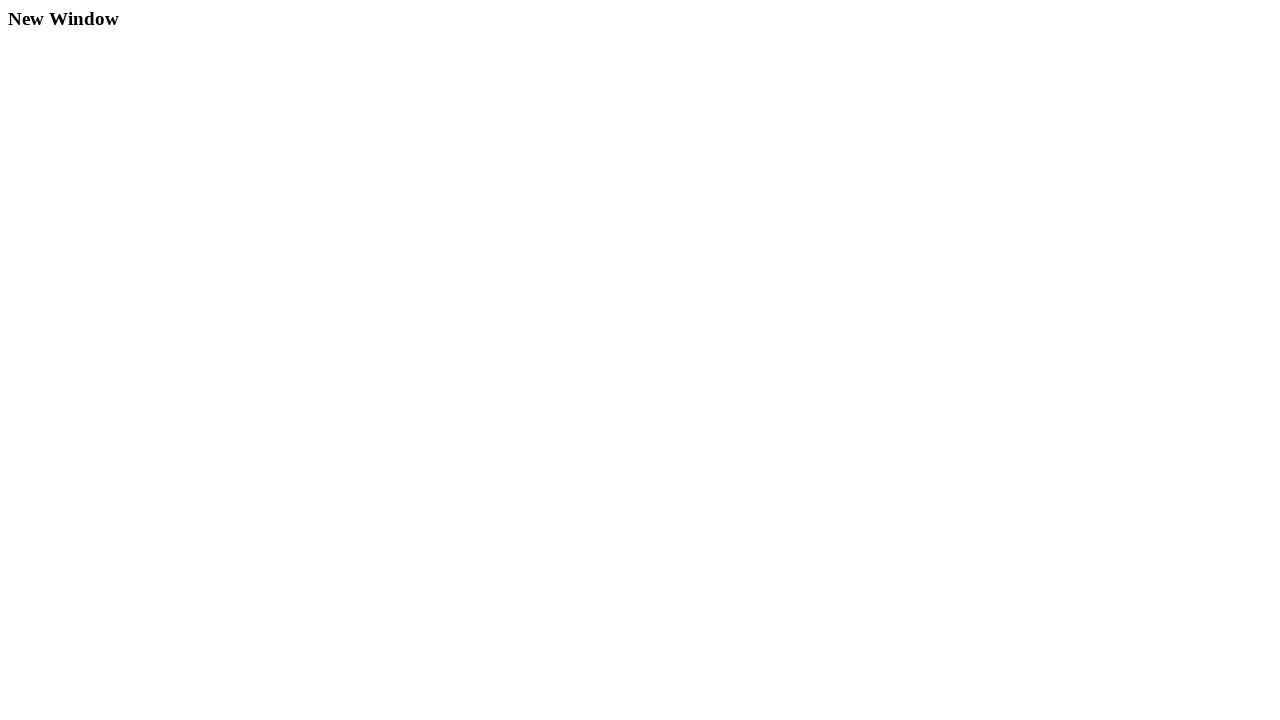

New window page loaded
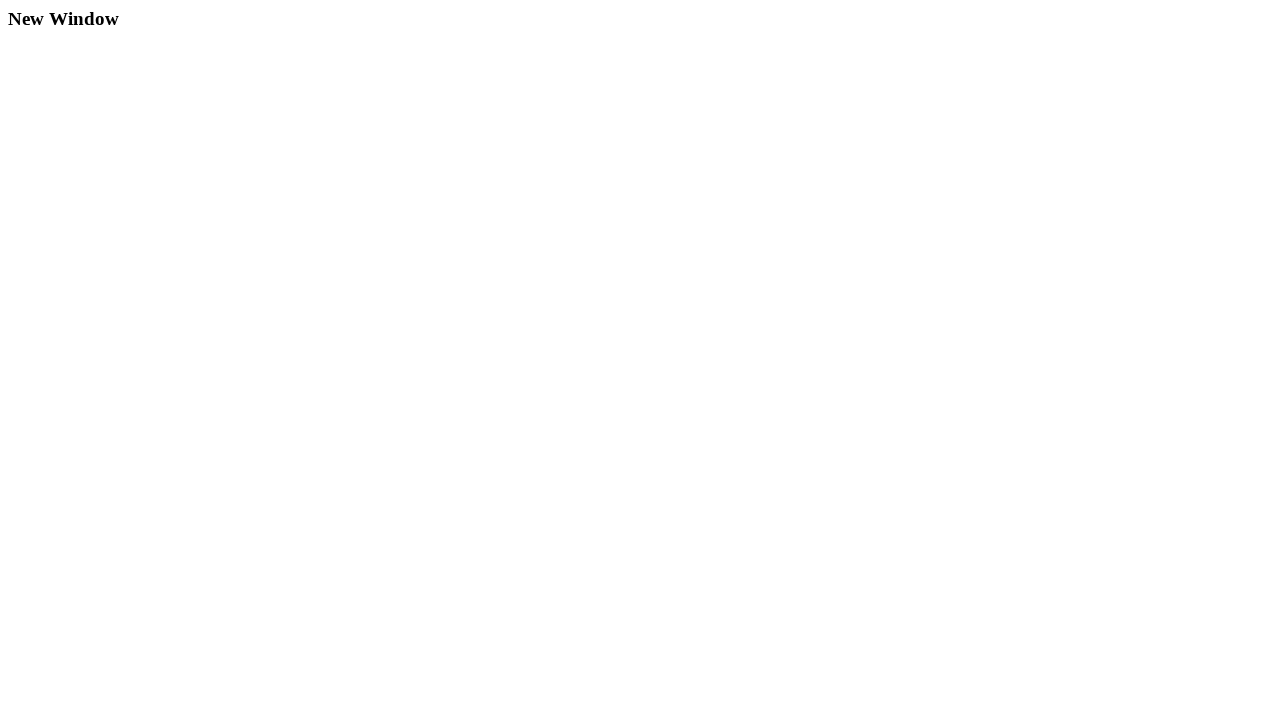

Located heading element in new window
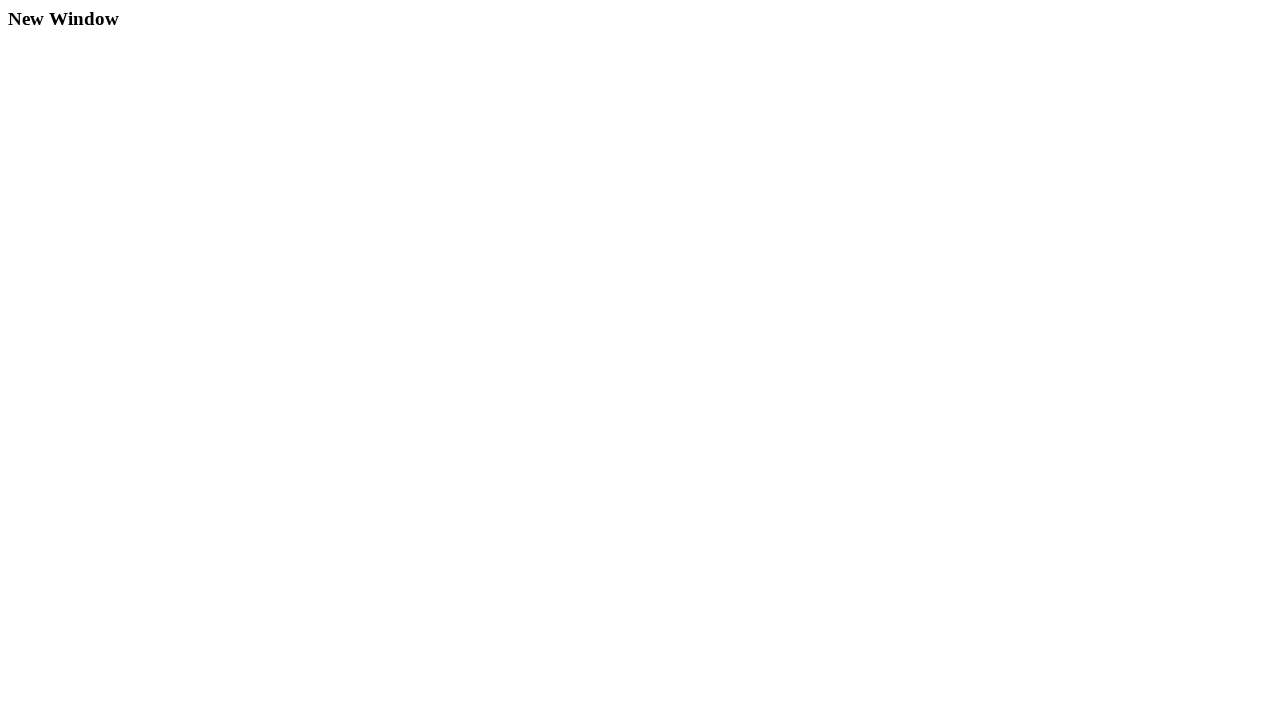

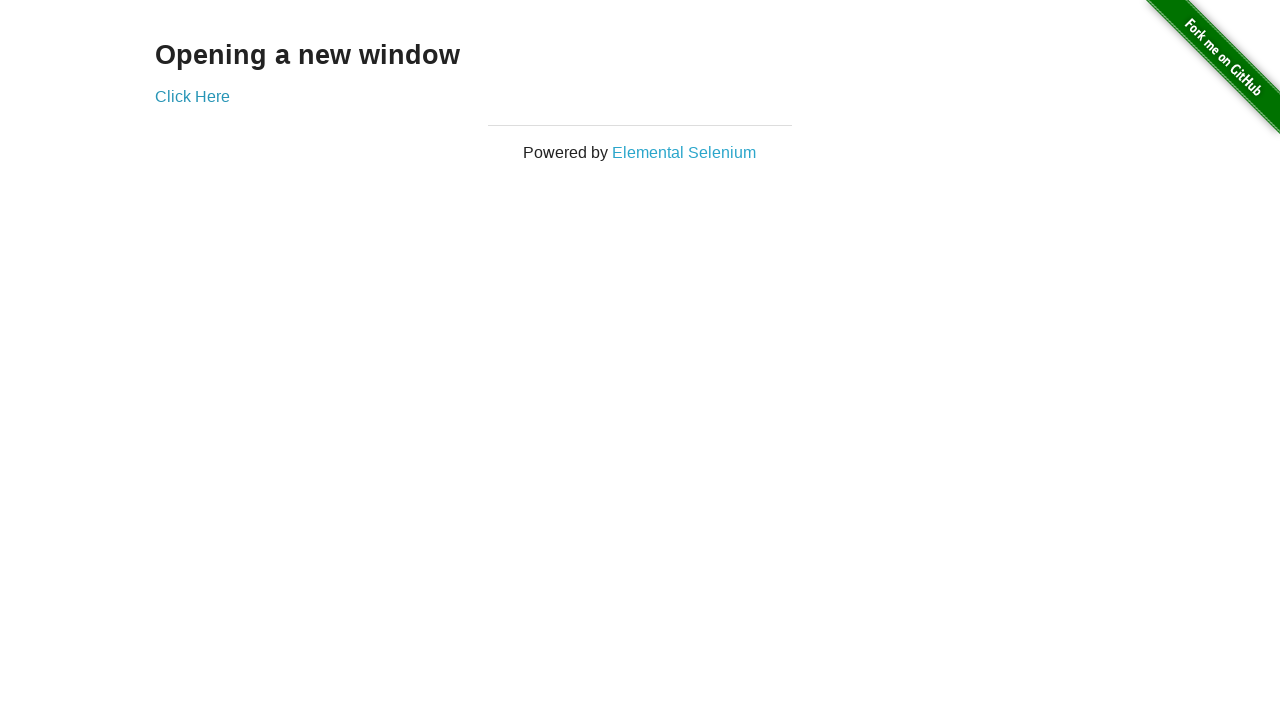